Tests filtering to display only active (non-completed) items

Starting URL: https://demo.playwright.dev/todomvc

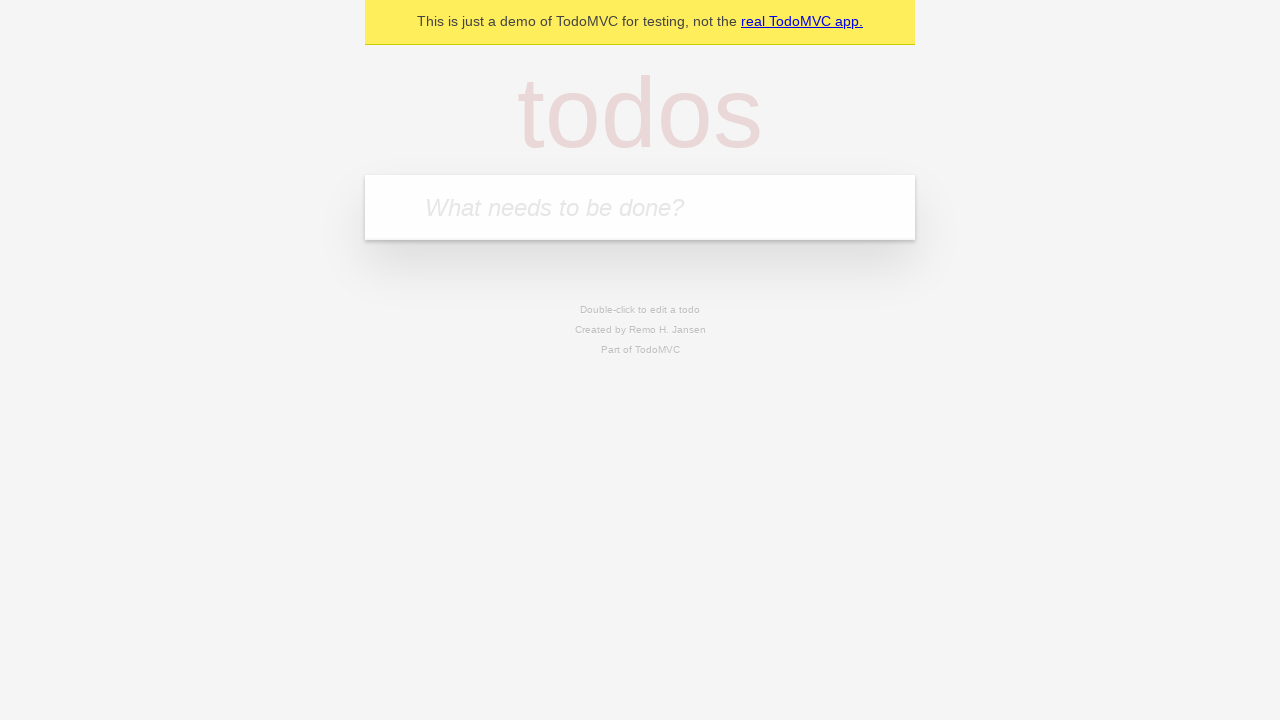

Filled todo input with 'buy some cheese' on internal:attr=[placeholder="What needs to be done?"i]
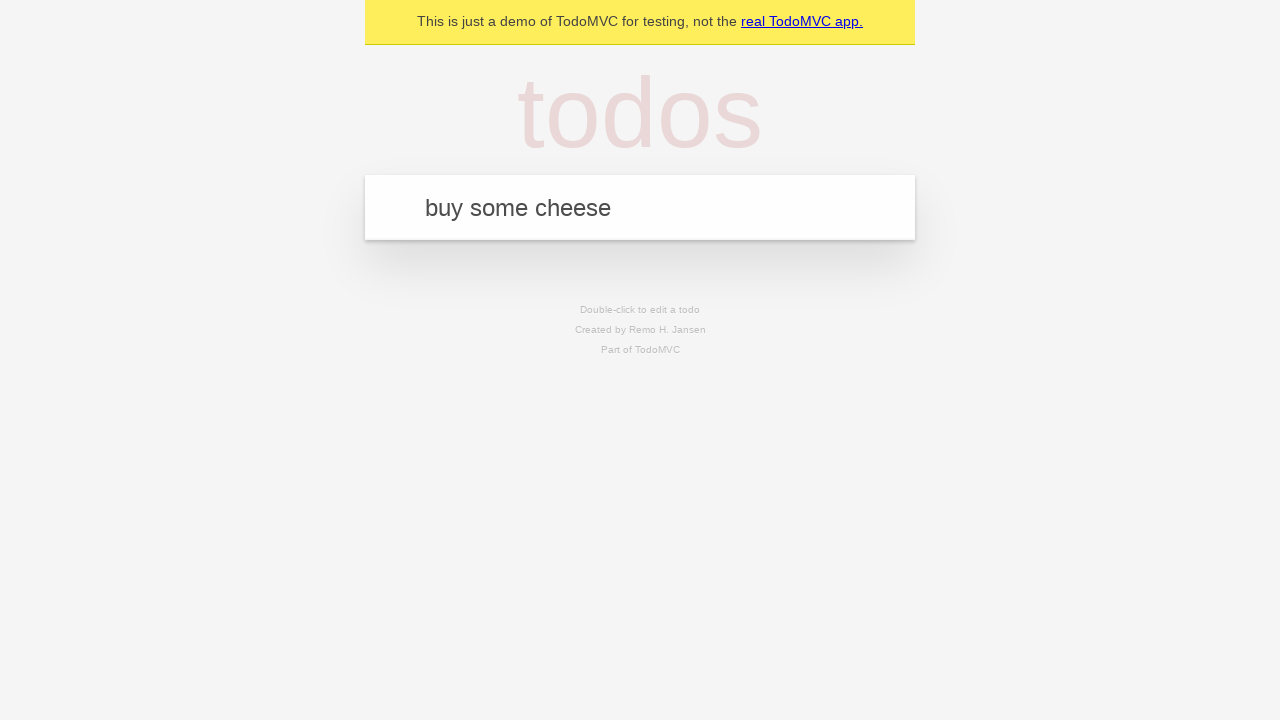

Pressed Enter to add first todo item on internal:attr=[placeholder="What needs to be done?"i]
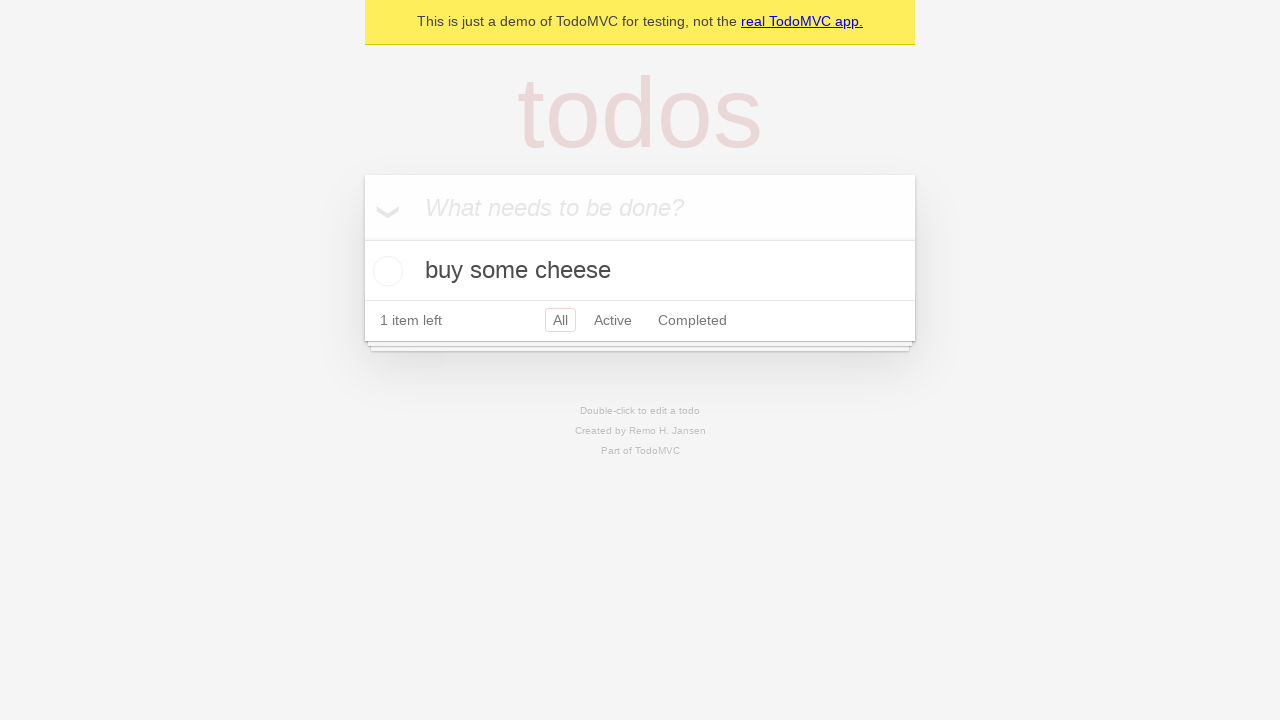

Filled todo input with 'feed the cat' on internal:attr=[placeholder="What needs to be done?"i]
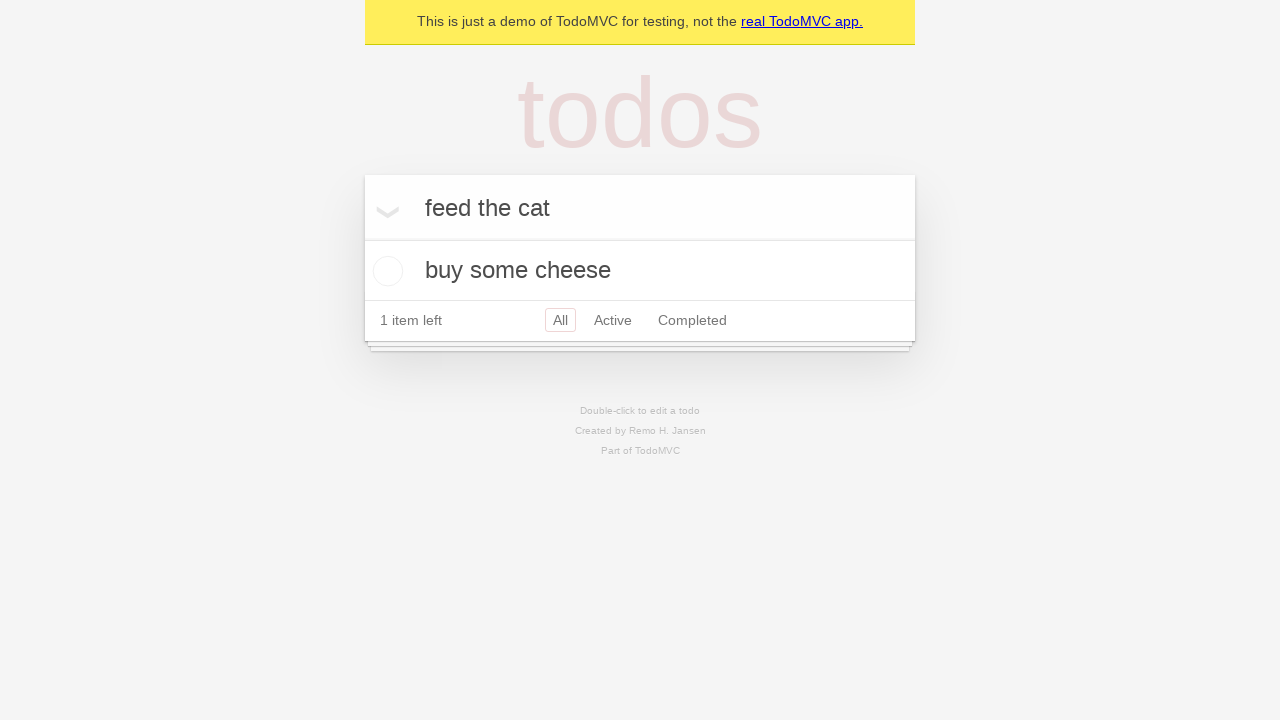

Pressed Enter to add second todo item on internal:attr=[placeholder="What needs to be done?"i]
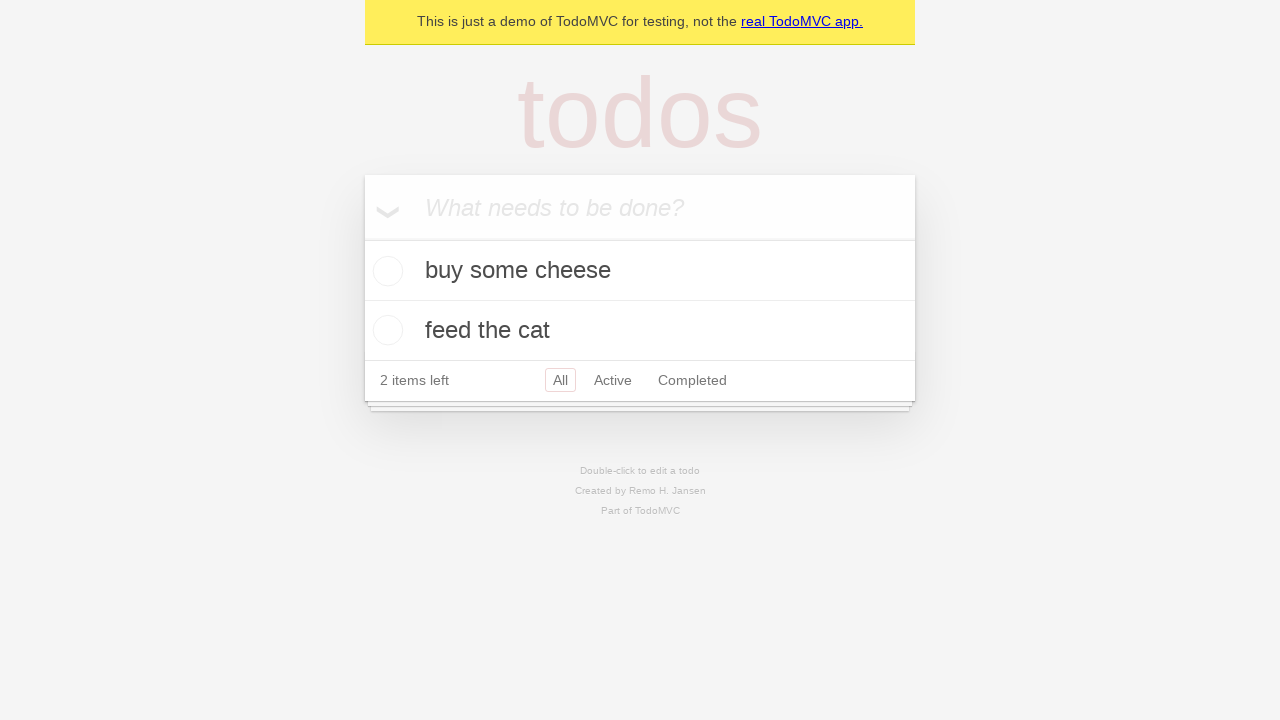

Filled todo input with 'book a doctors appointment' on internal:attr=[placeholder="What needs to be done?"i]
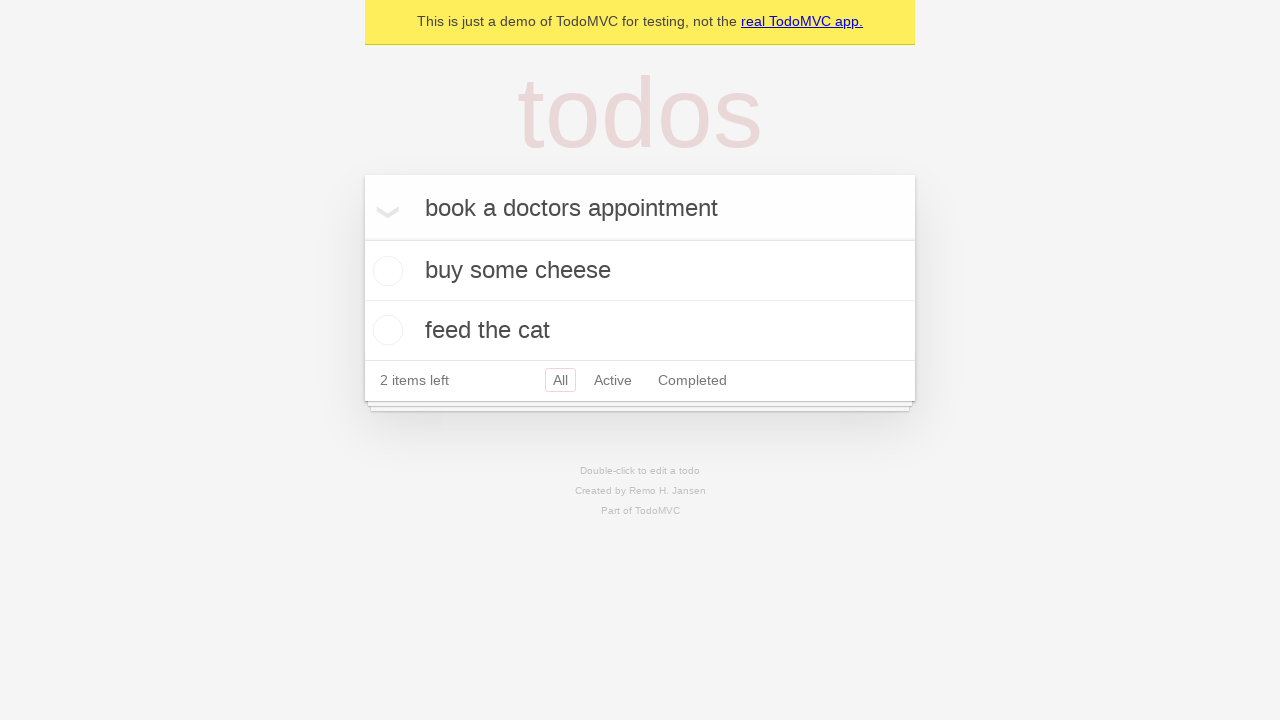

Pressed Enter to add third todo item on internal:attr=[placeholder="What needs to be done?"i]
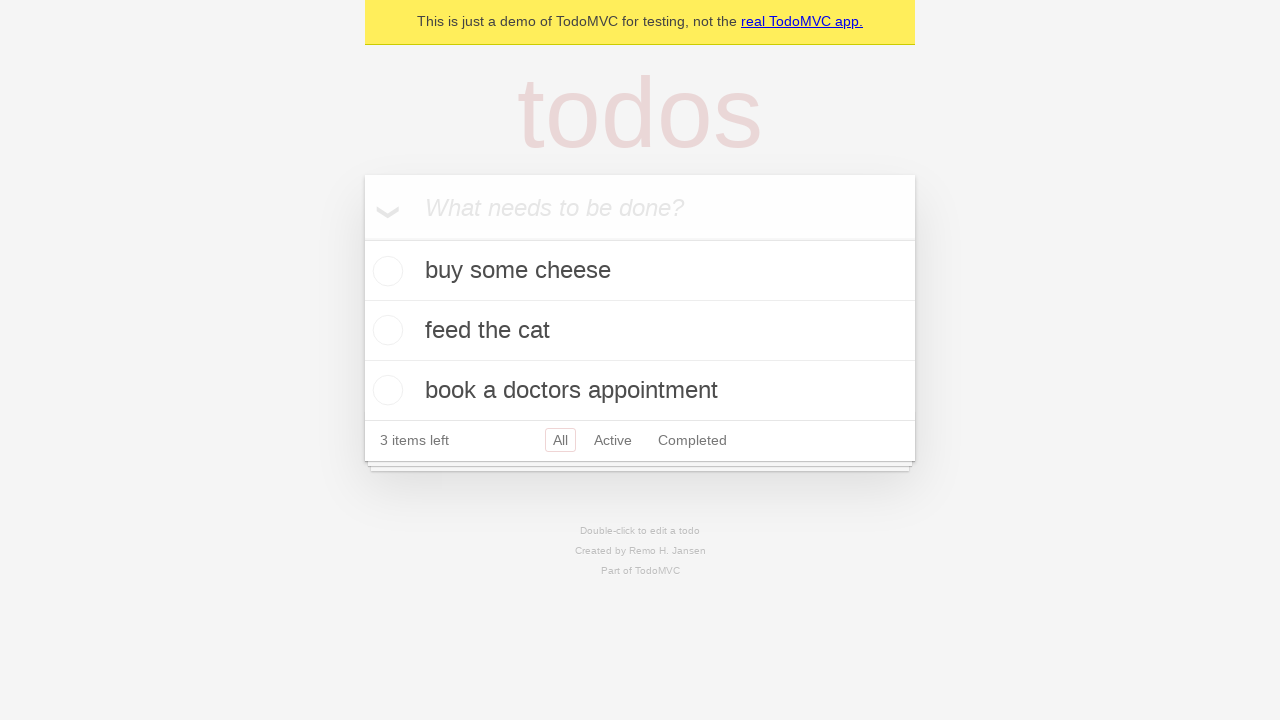

Checked the second todo item as completed at (385, 330) on internal:testid=[data-testid="todo-item"s] >> nth=1 >> internal:role=checkbox
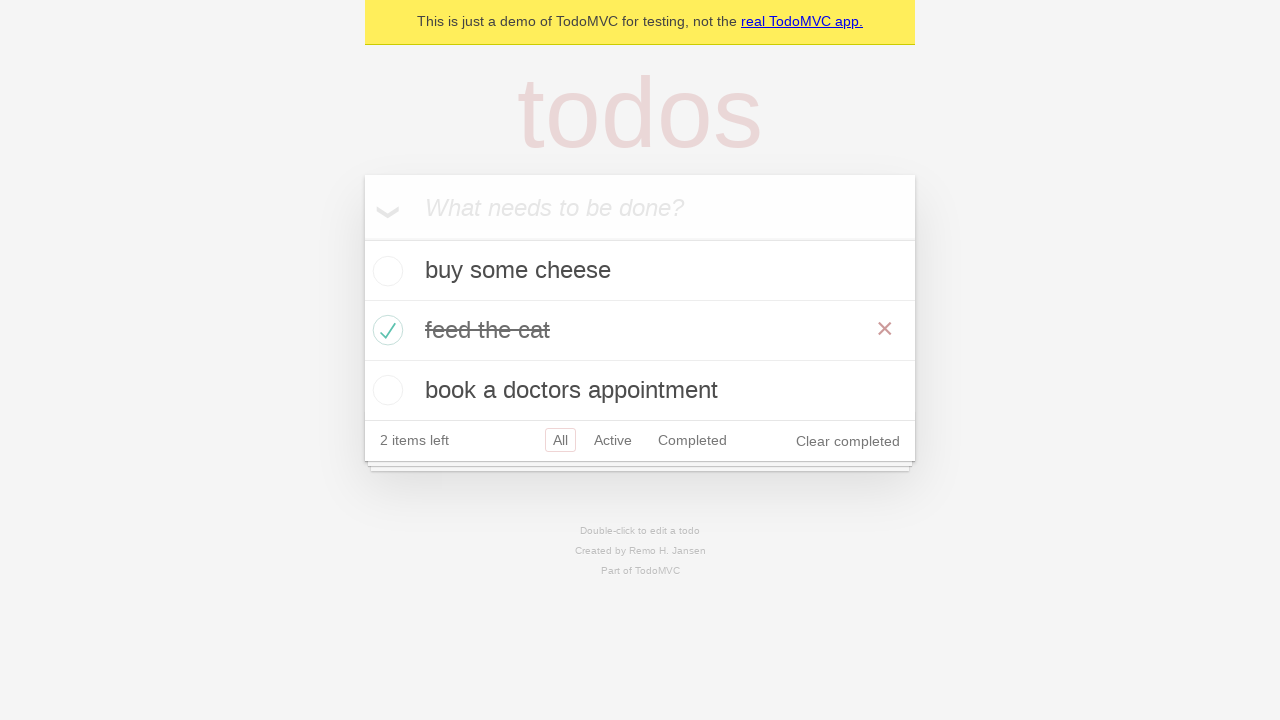

Clicked Active filter to display only active items at (613, 440) on internal:role=link[name="Active"i]
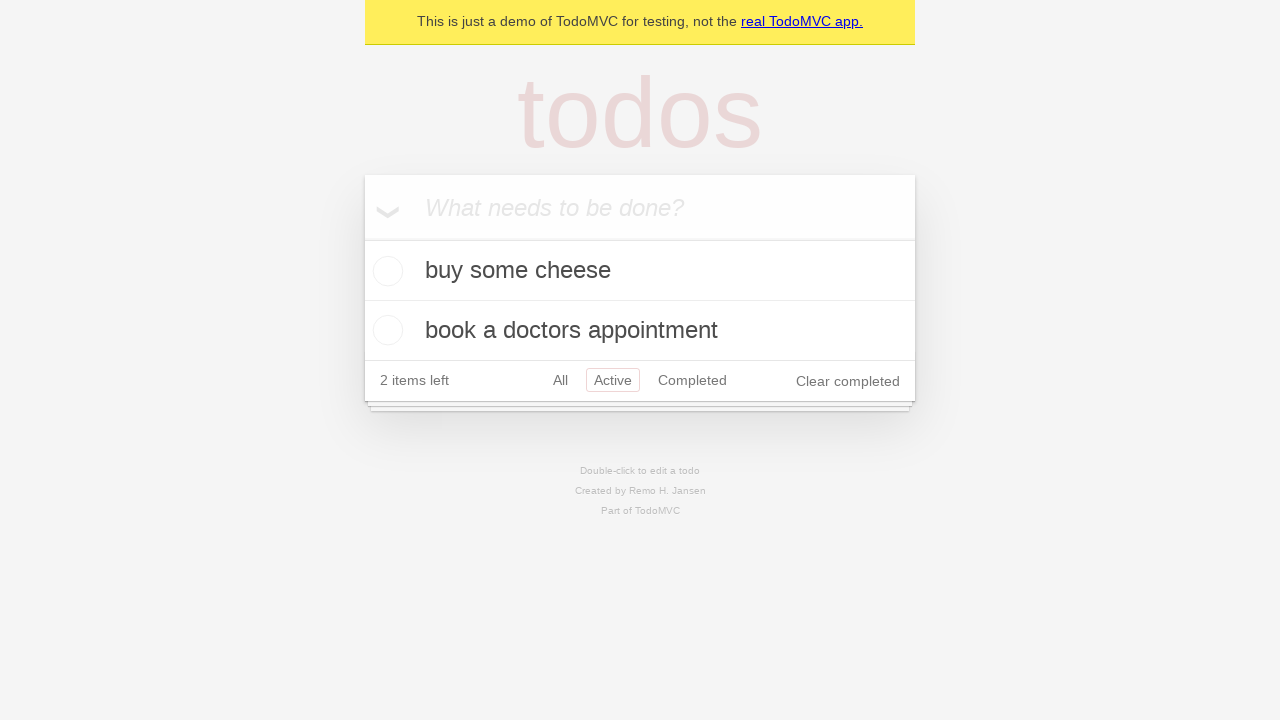

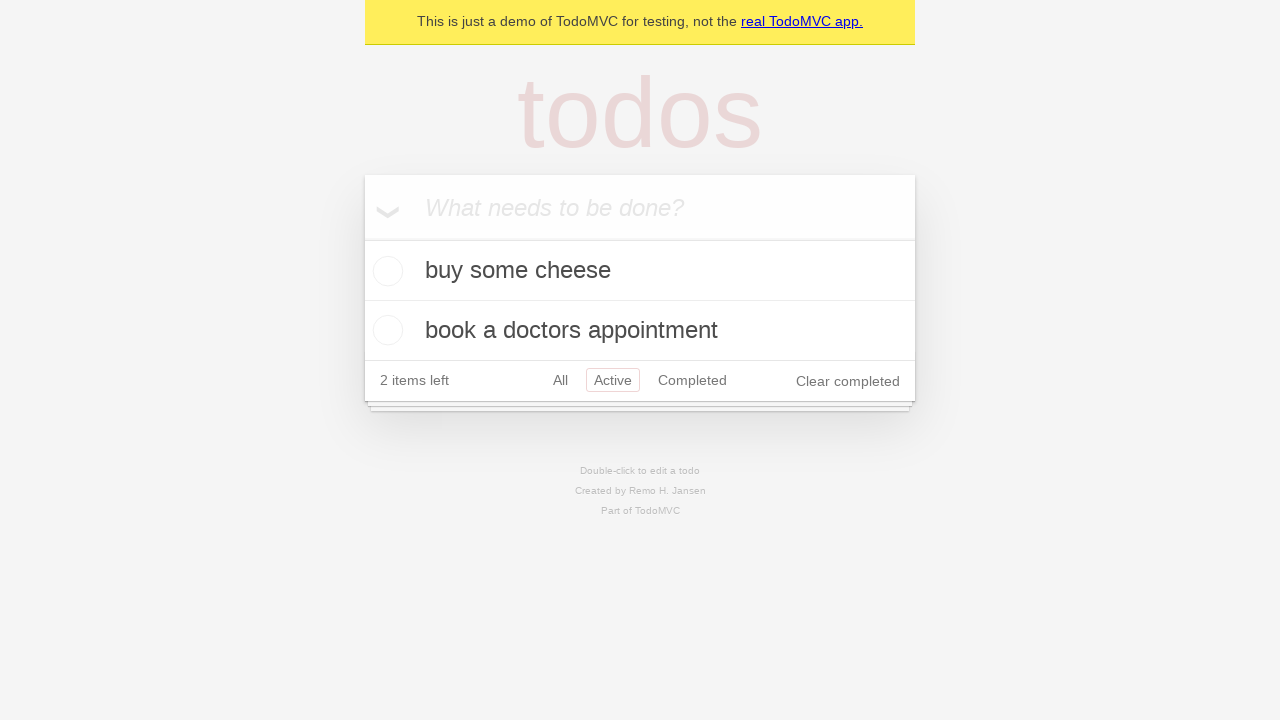